Tests registration form validation by submitting an empty form and verifying that all required field error messages are displayed

Starting URL: https://alada.vn/tai-khoan/dang-ky.html

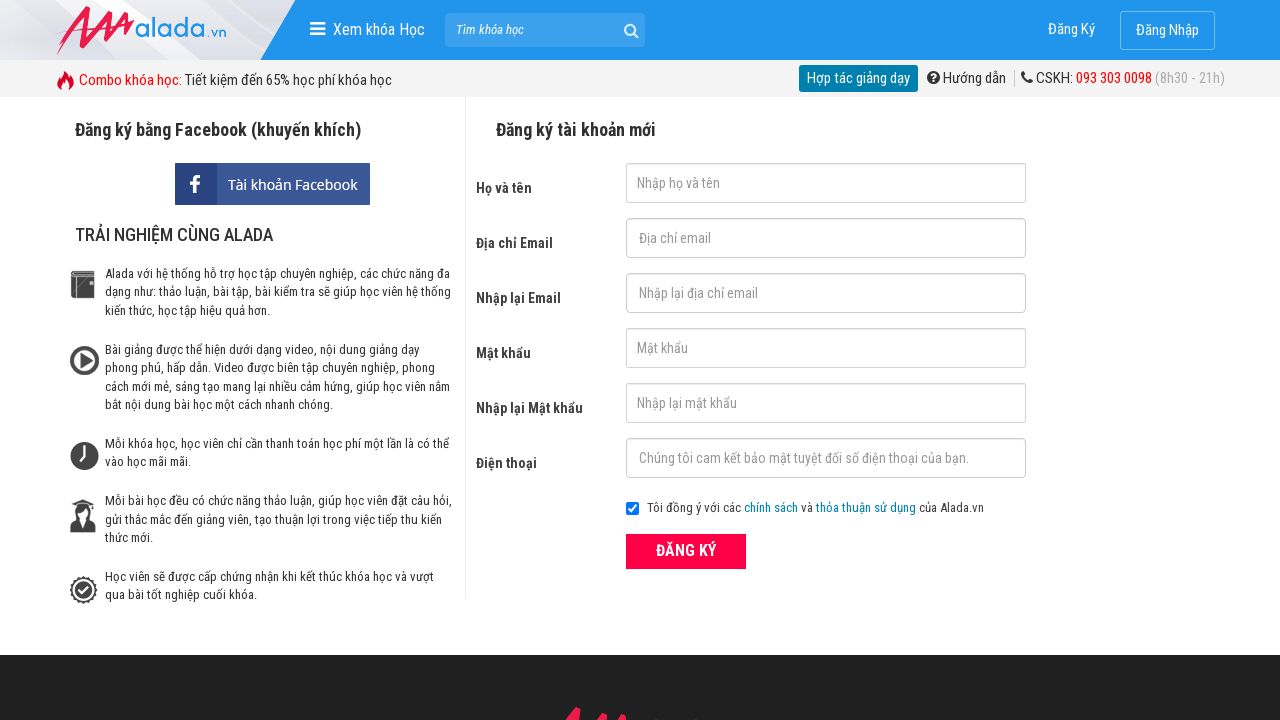

Clicked register/submit button without filling any fields at (686, 551) on button[type='submit']
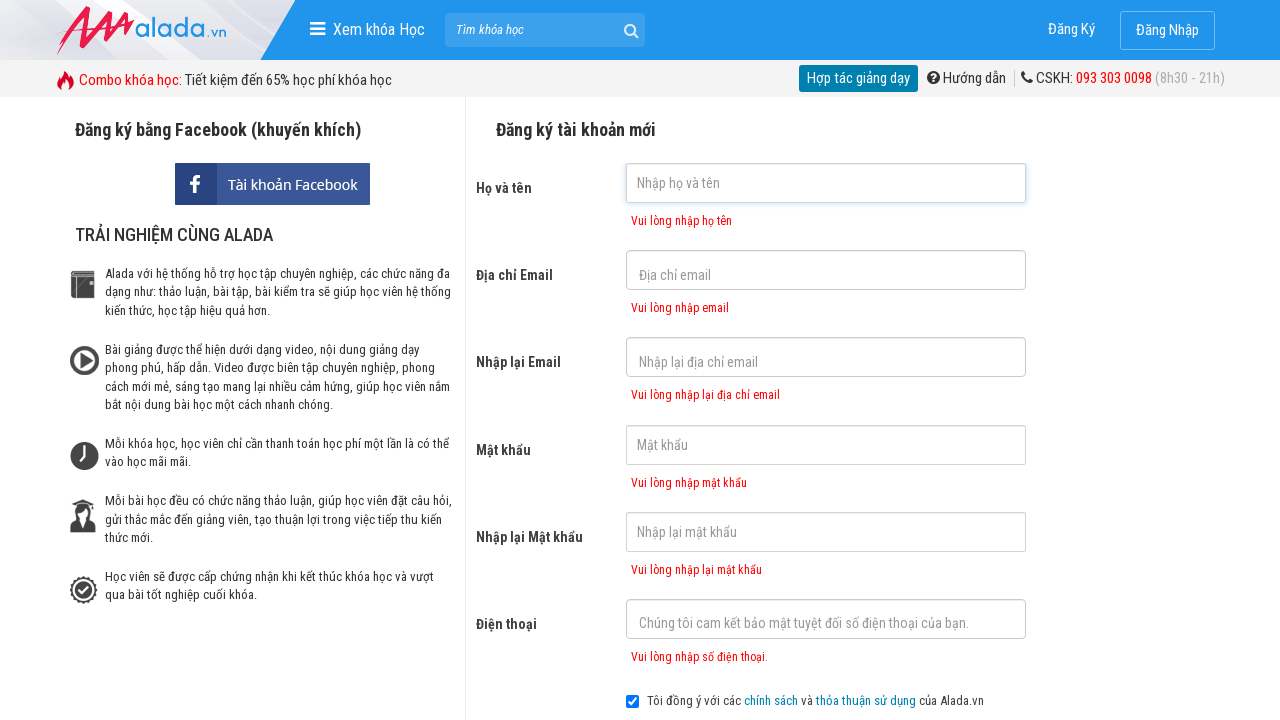

First name error message appeared
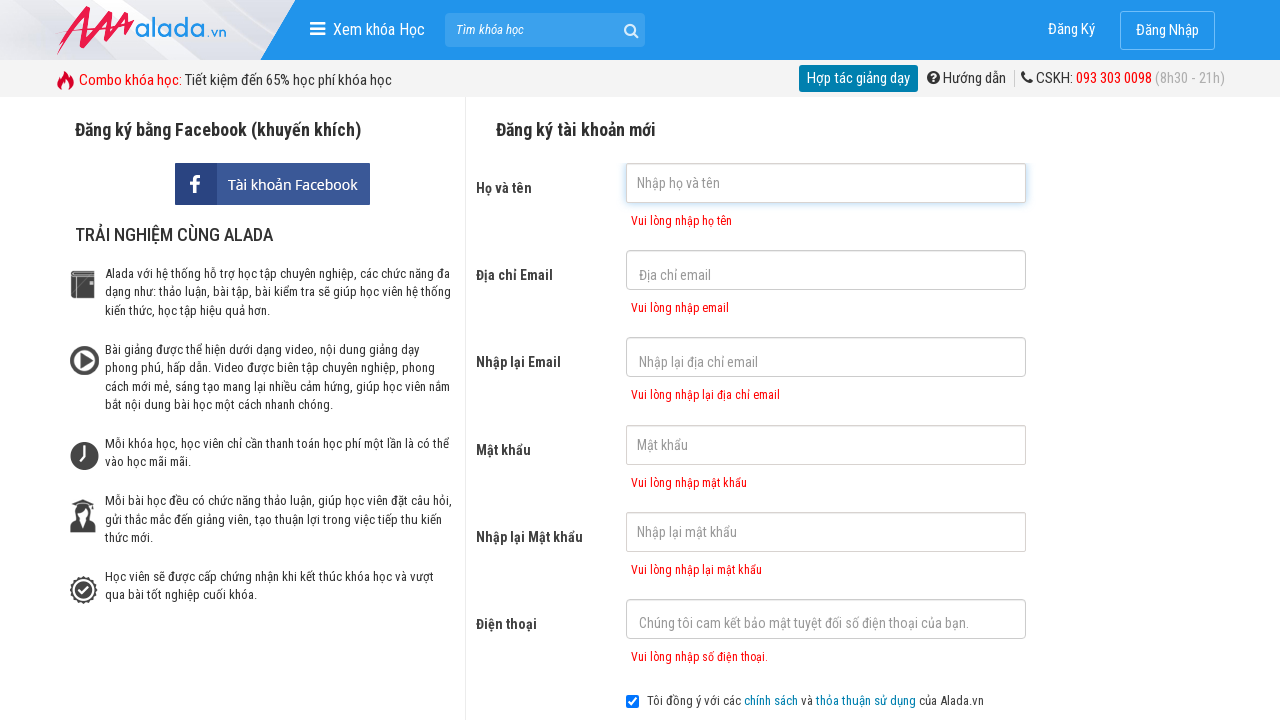

Verified first name error message is visible
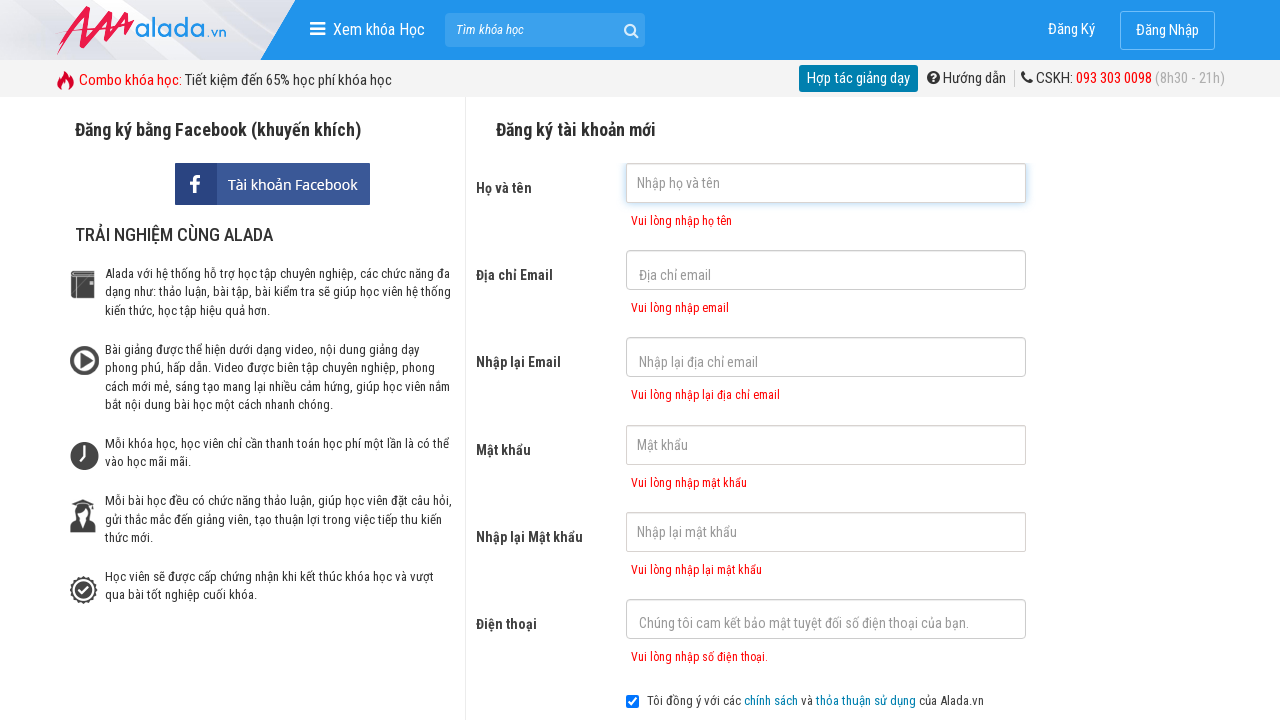

Verified email error message is visible
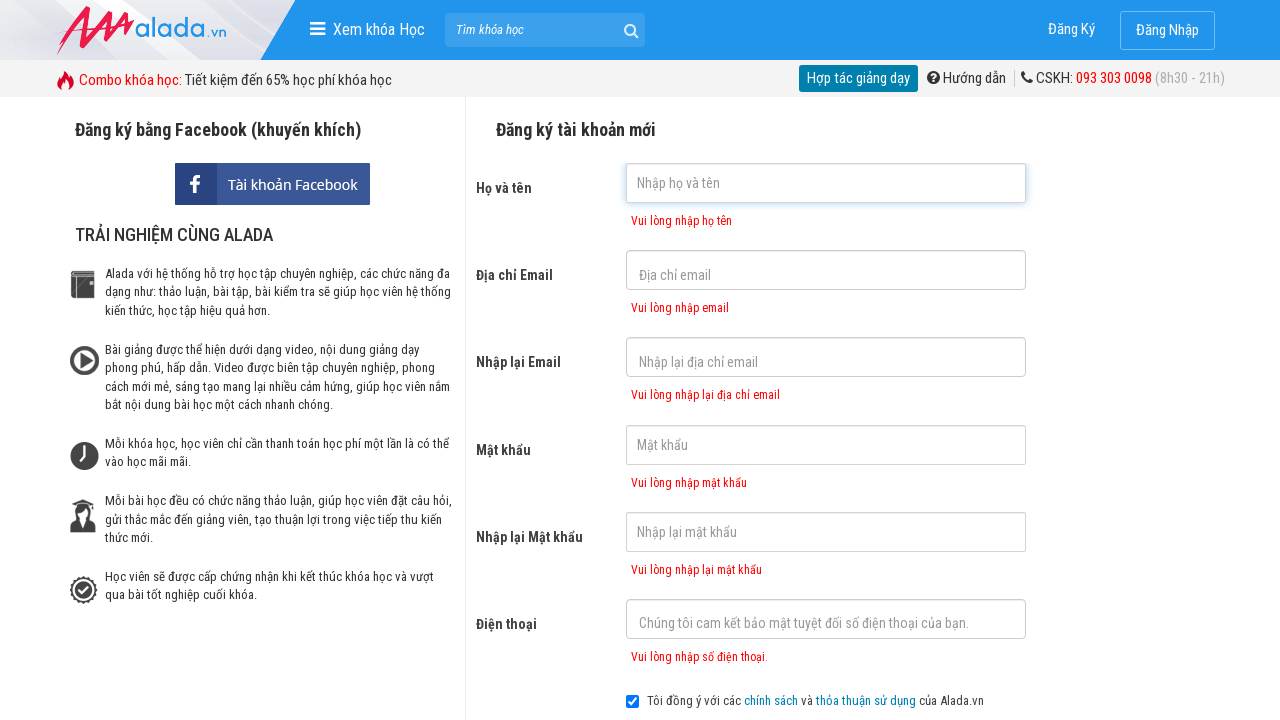

Verified confirm email error message is visible
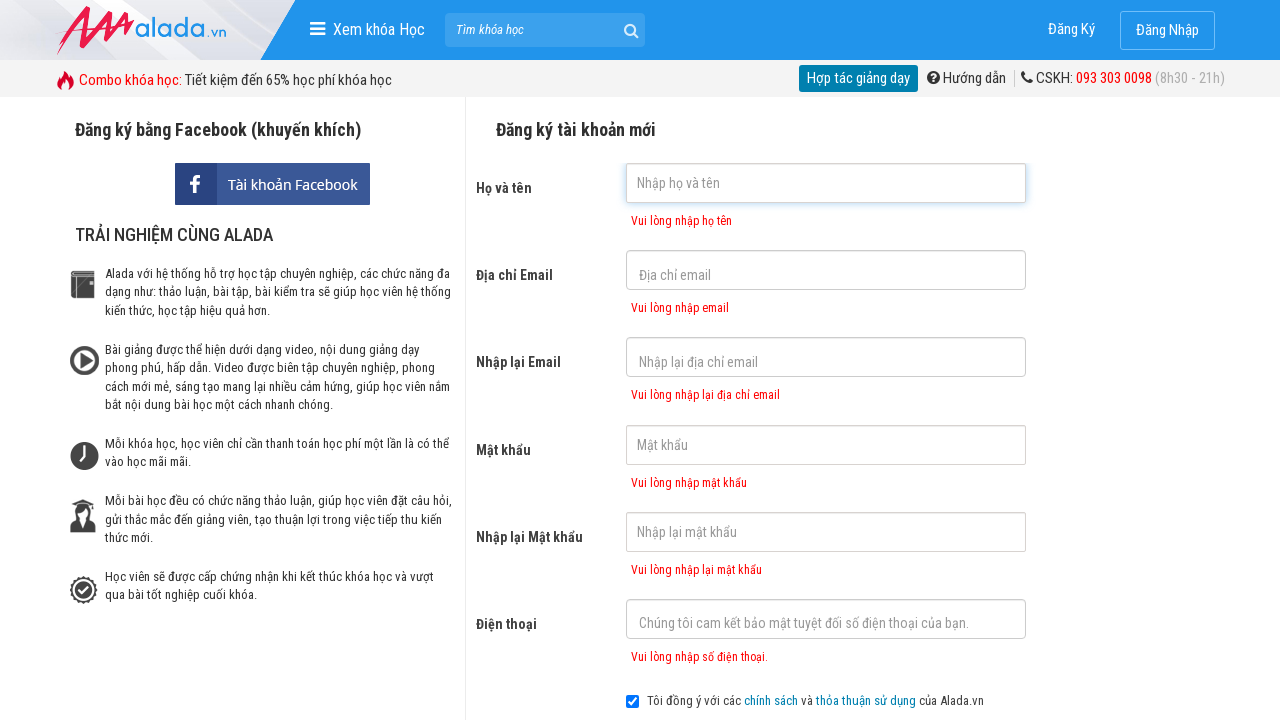

Verified password error message is visible
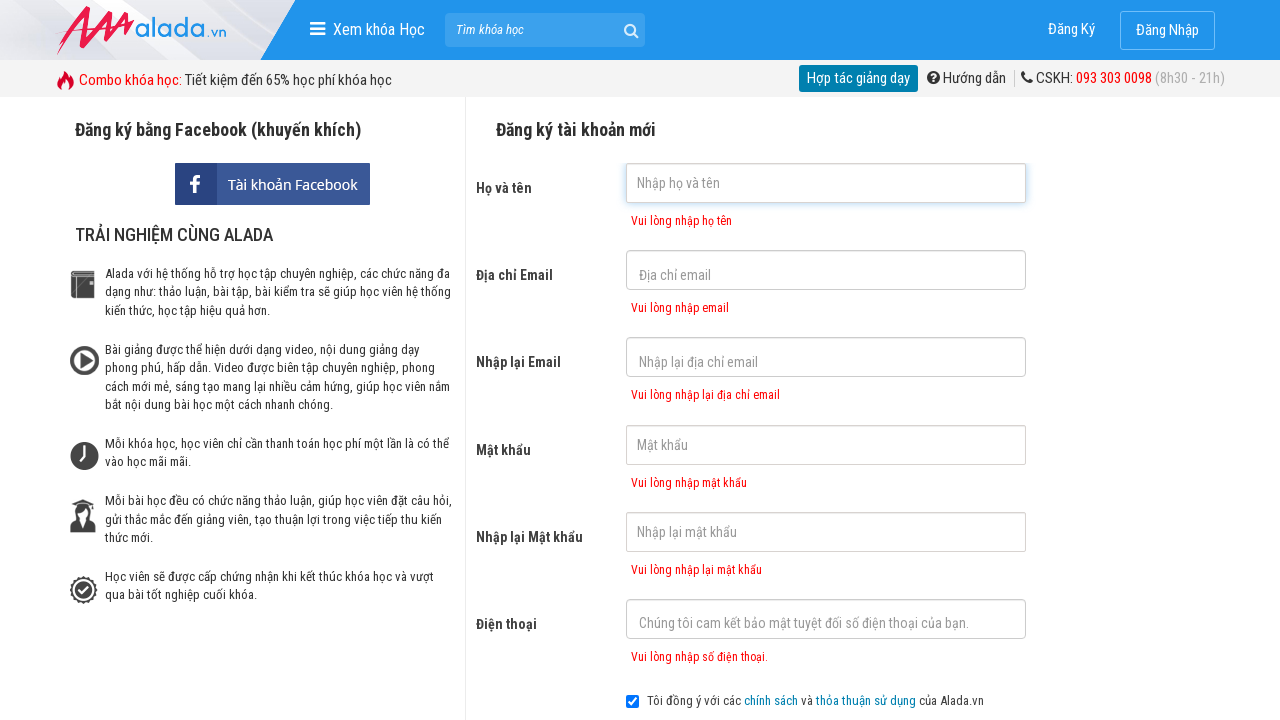

Verified confirm password error message is visible
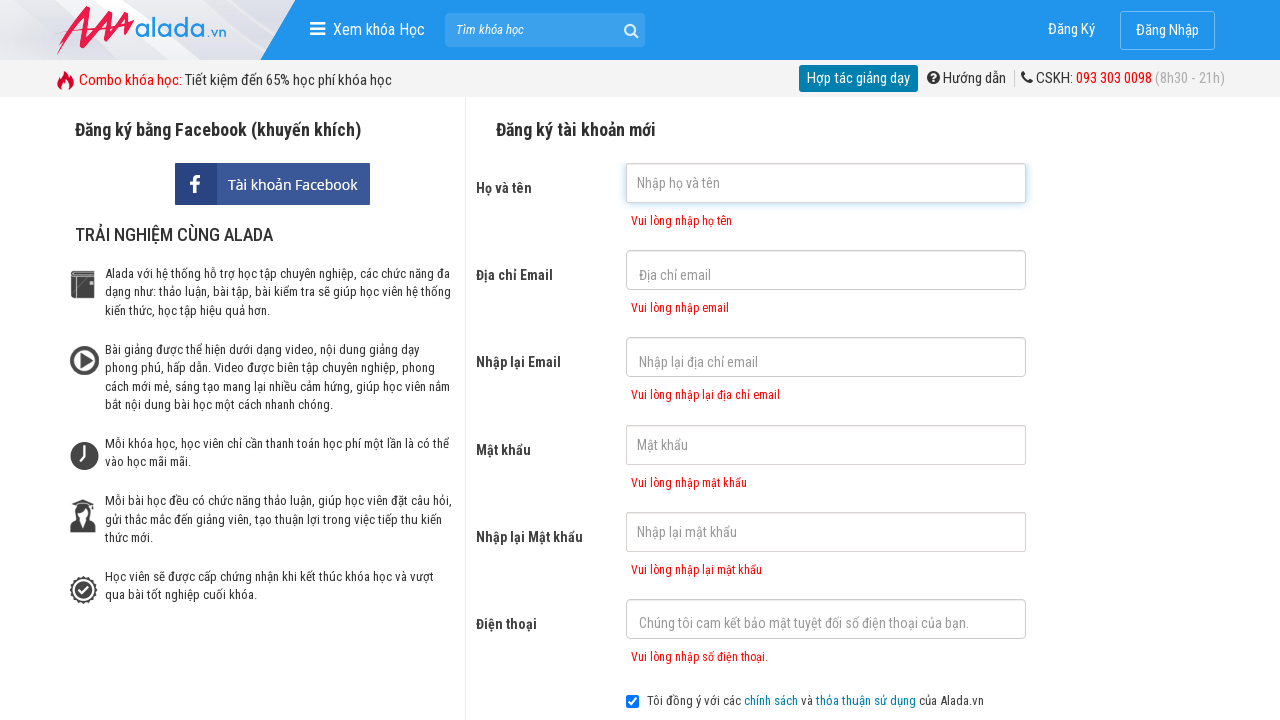

Verified phone number error message is visible
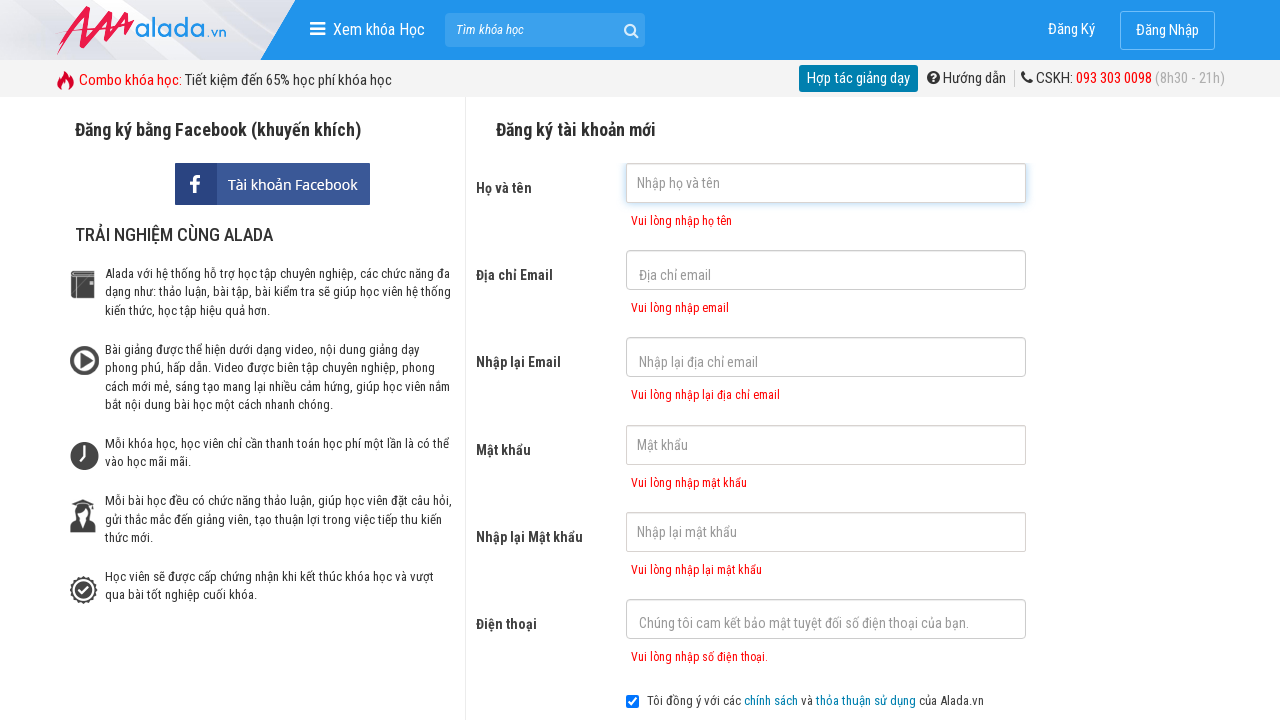

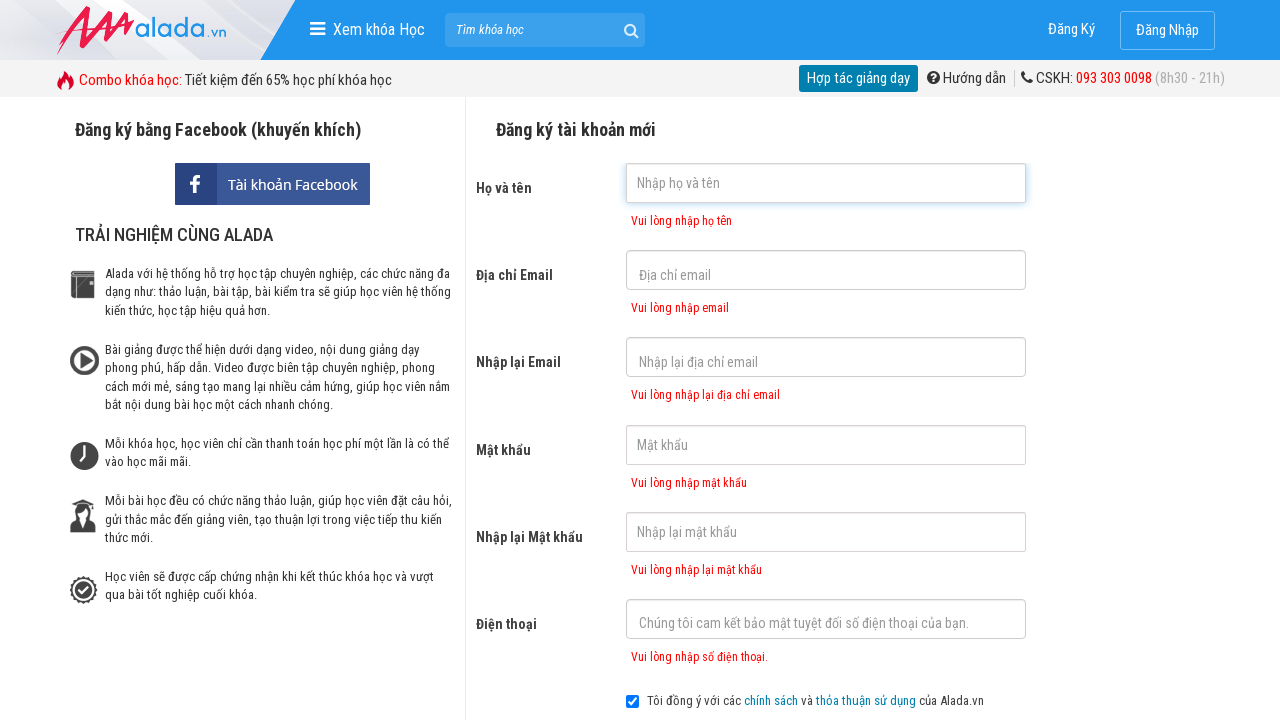